Navigates to a Russian QA automation engineer's portfolio website and verifies the page title

Starting URL: https://threadqa.ru

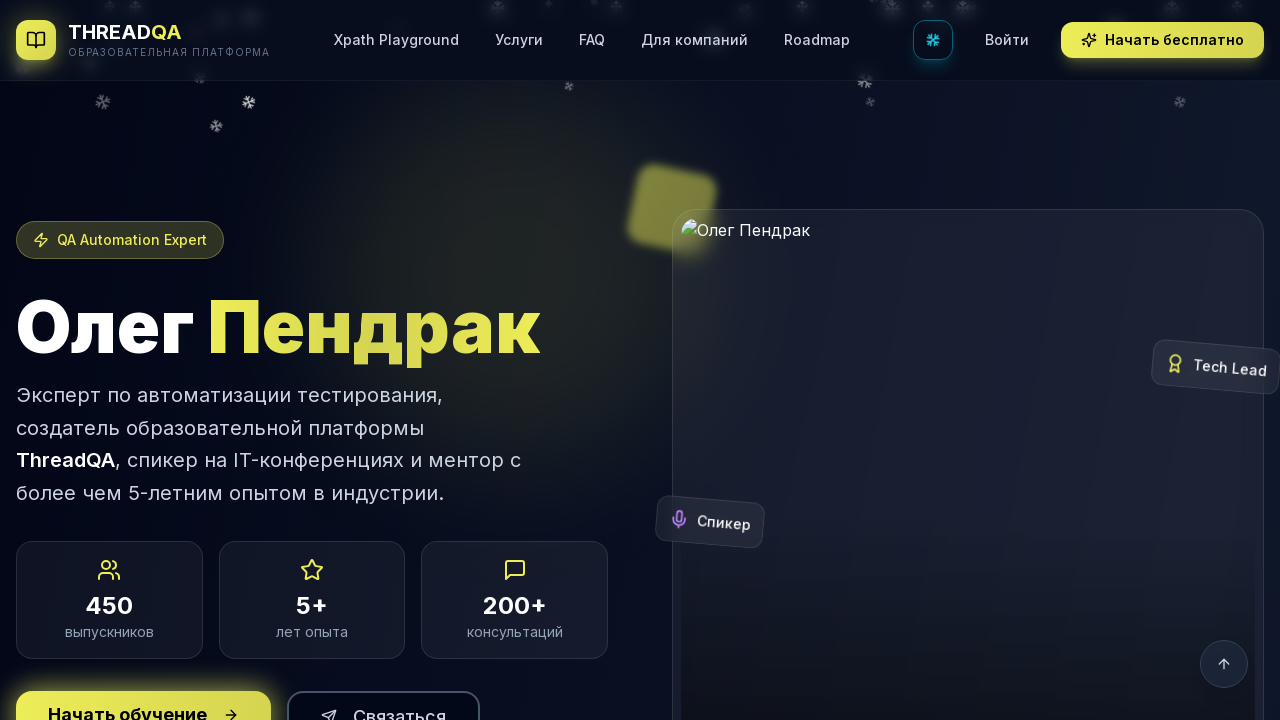

Waited for page DOM content to load
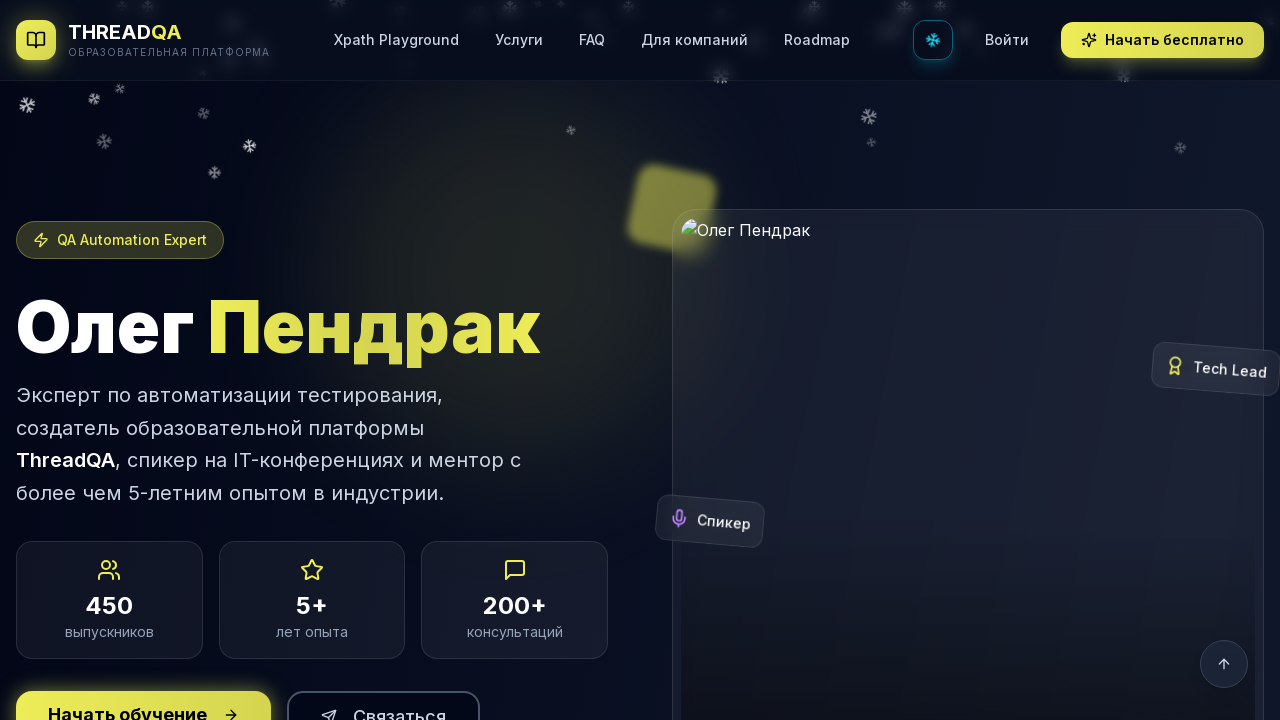

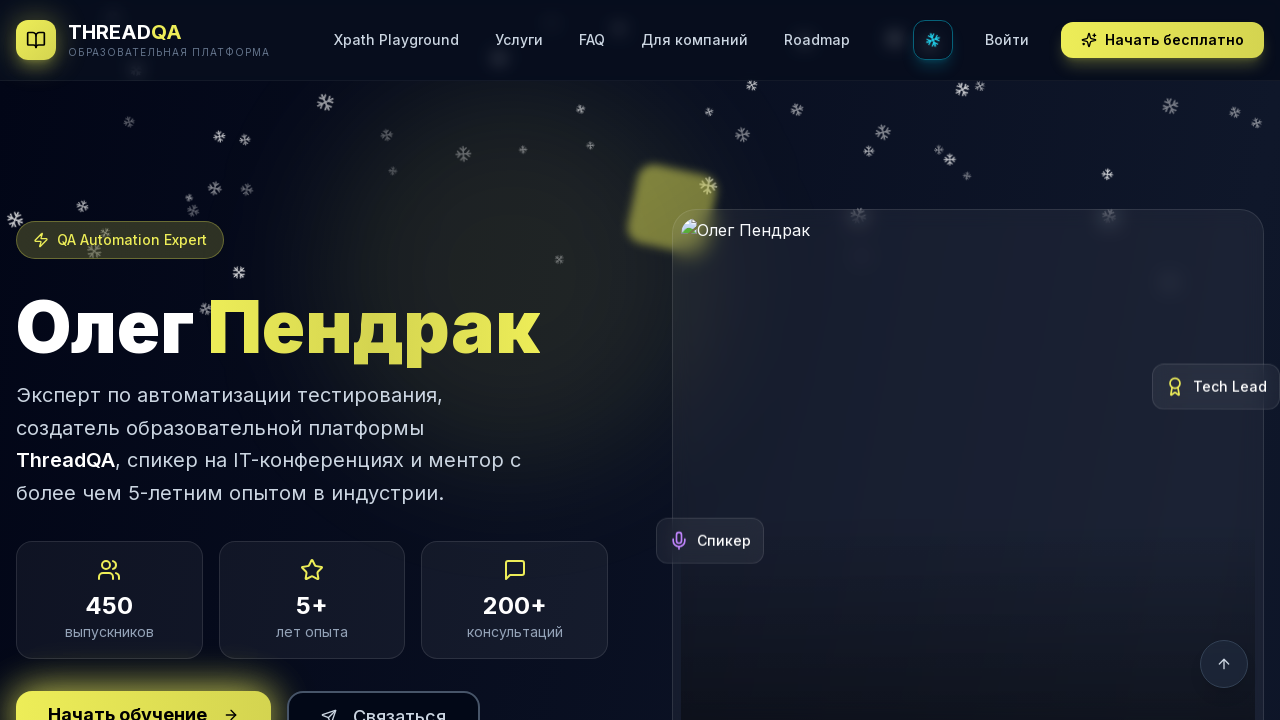